Tests JavaScript scroll functionality by scrolling the page window down 500 pixels, then scrolling a specific table element with fixed header down 500 pixels.

Starting URL: https://www.rahulshettyacademy.com/AutomationPractice/

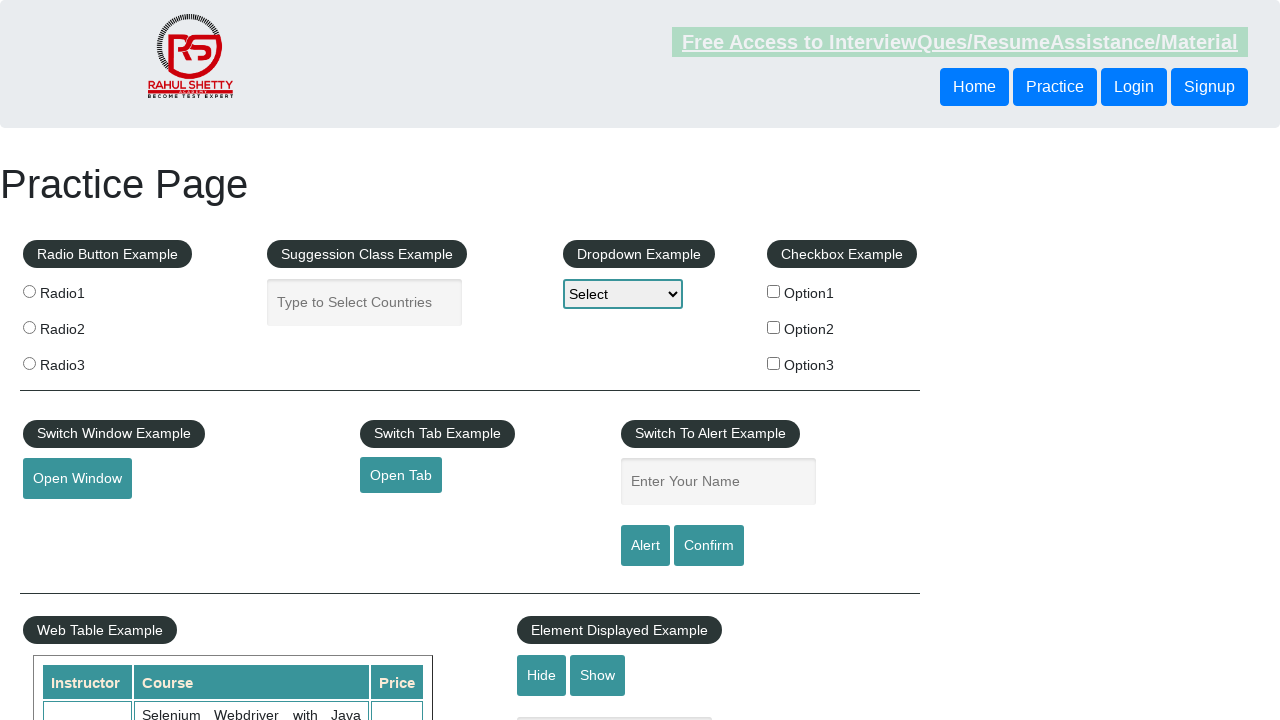

Navigated to Rahul Shetty Academy automation practice page
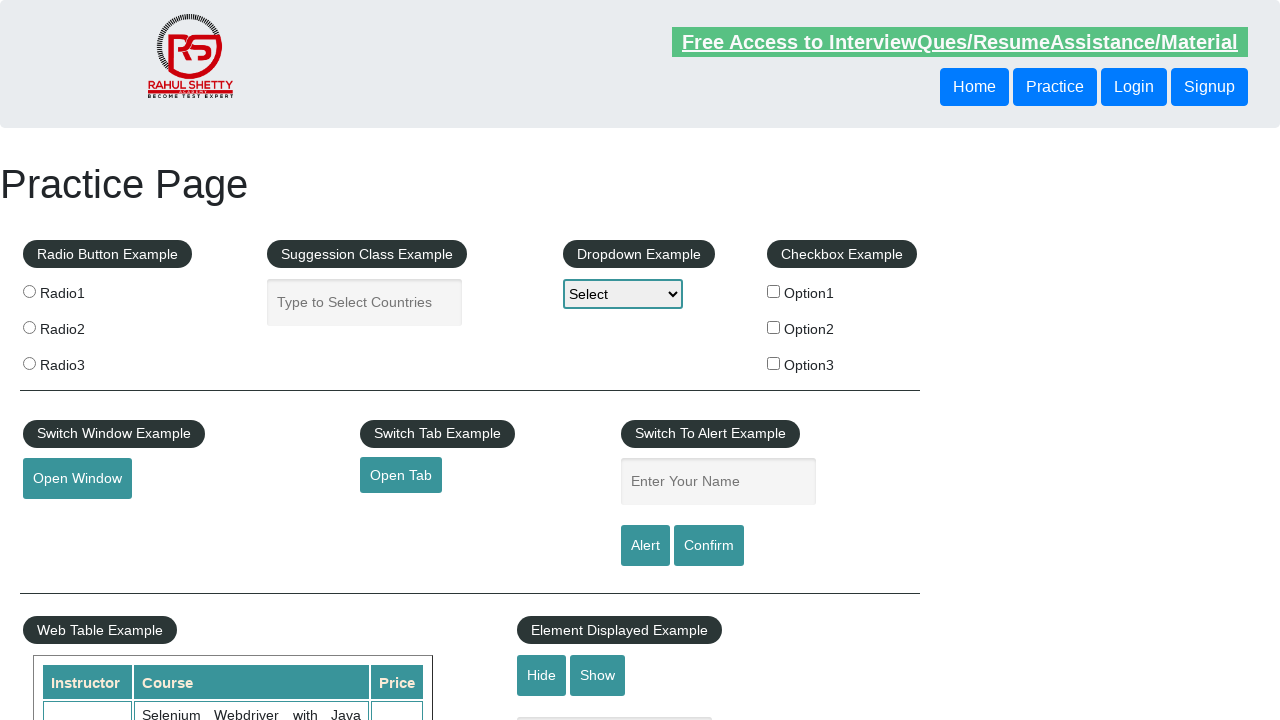

Scrolled page window down by 500 pixels
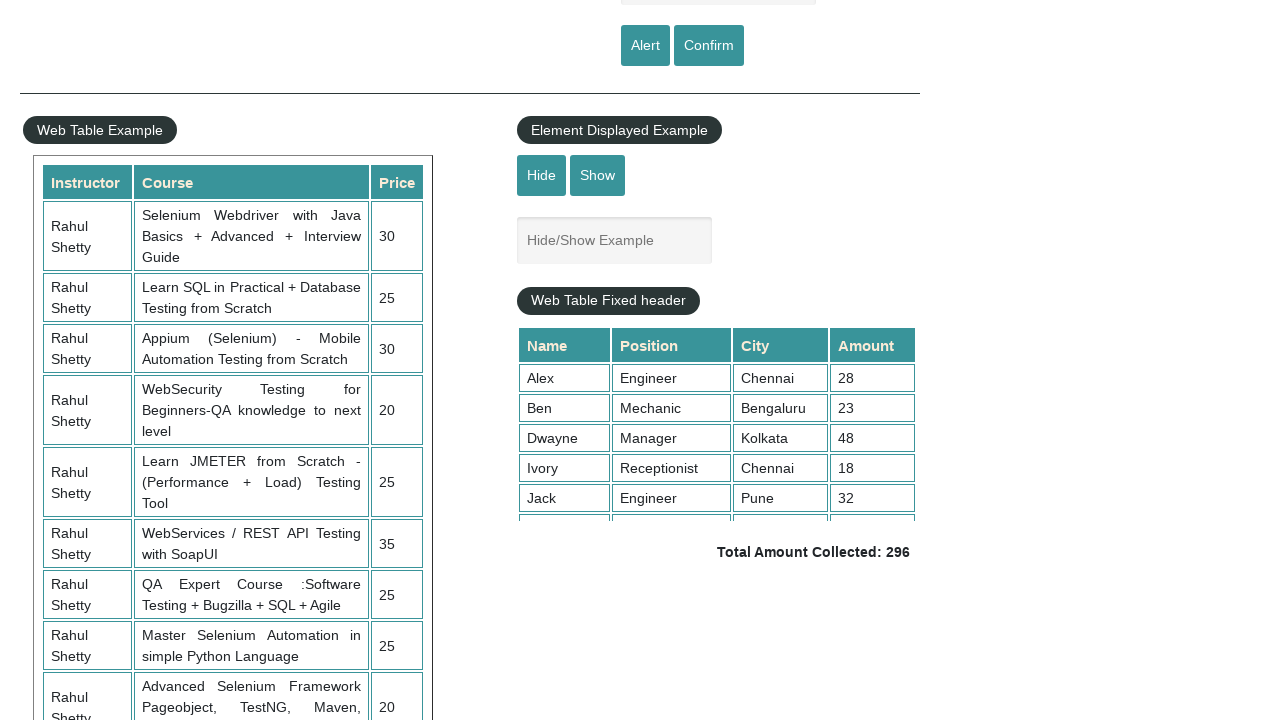

Waited 1 second for scroll animation to complete
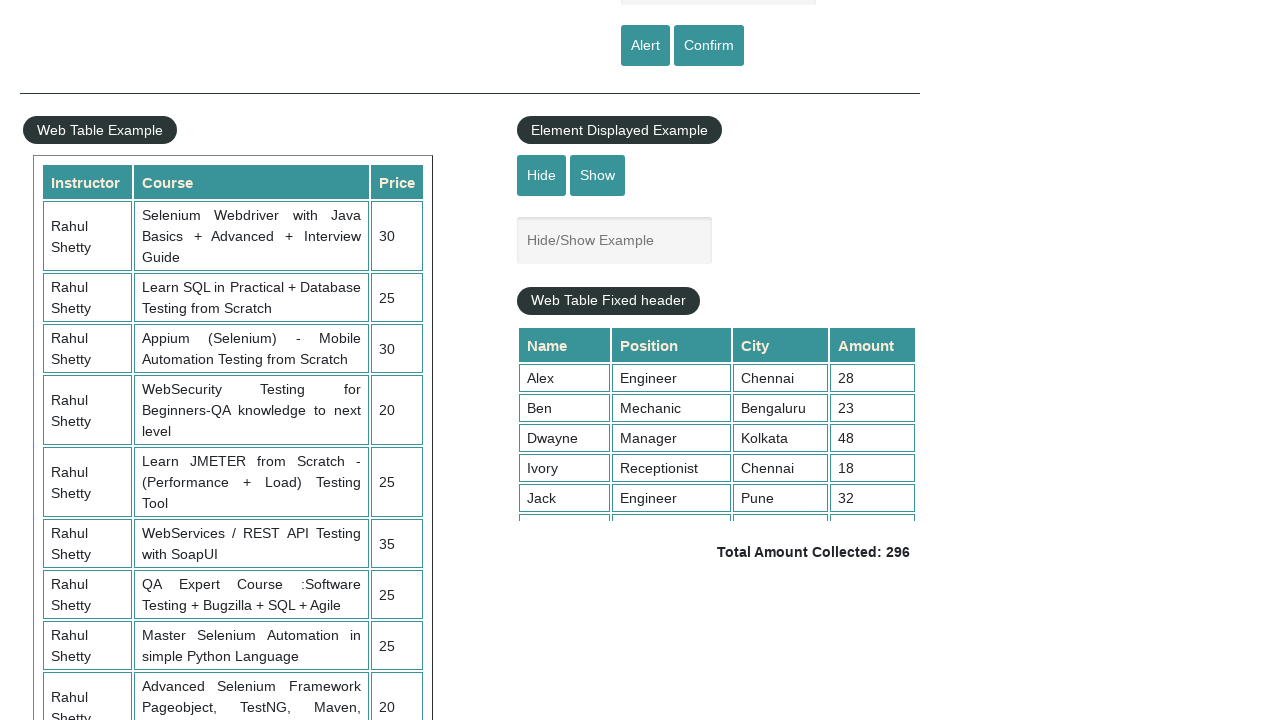

Scrolled table element with fixed header down by 500 pixels
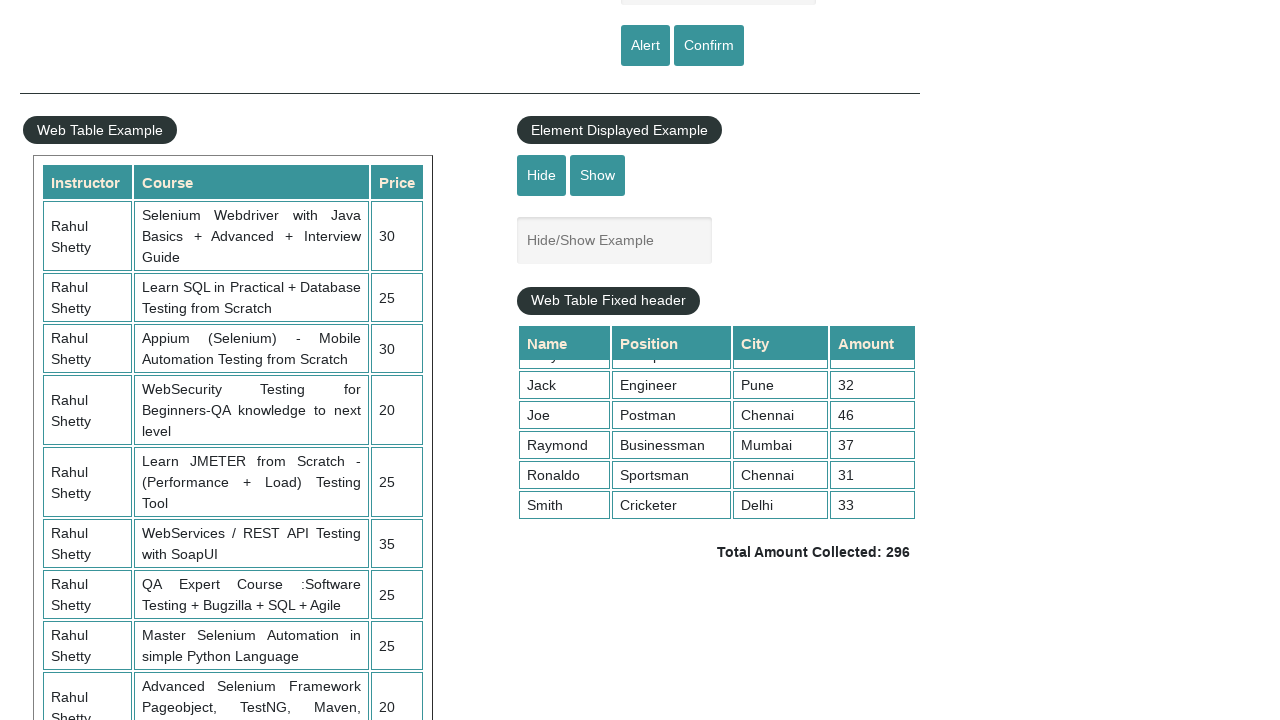

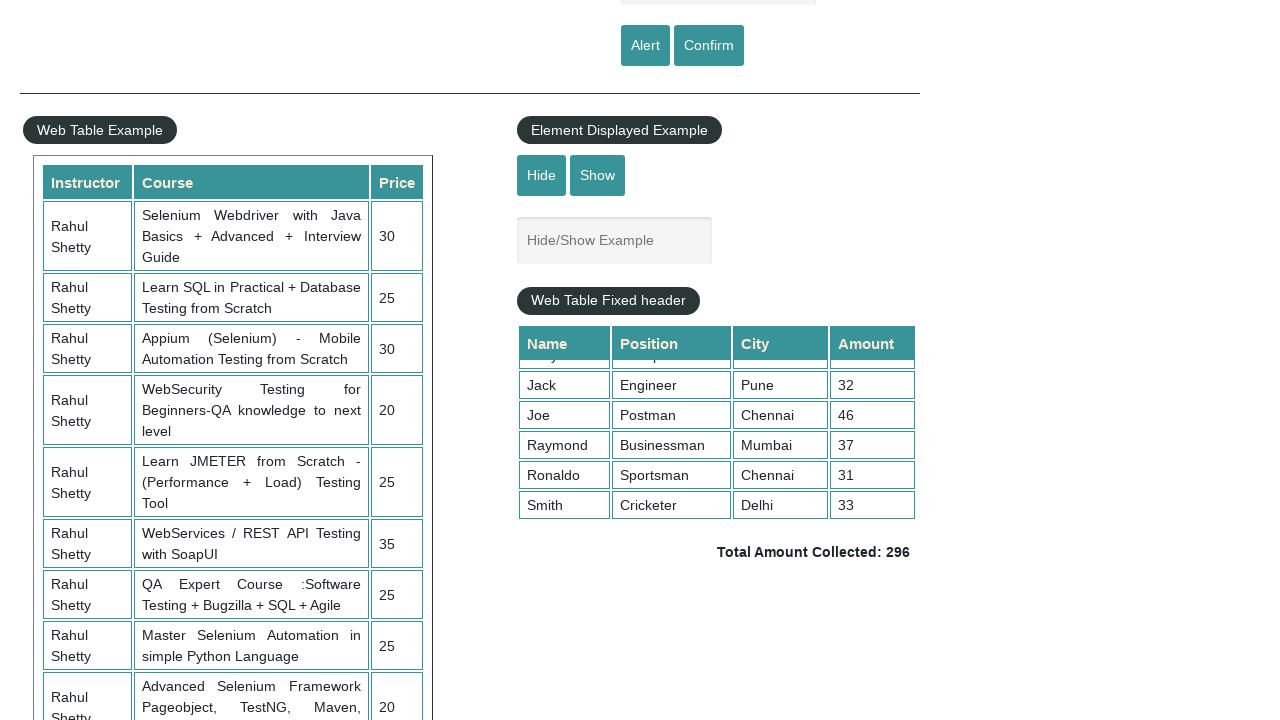